Tests form validation by filling name, email and password but leaving repeat password empty, then submitting to verify error message appears

Starting URL: https://startupium.ru/create-account

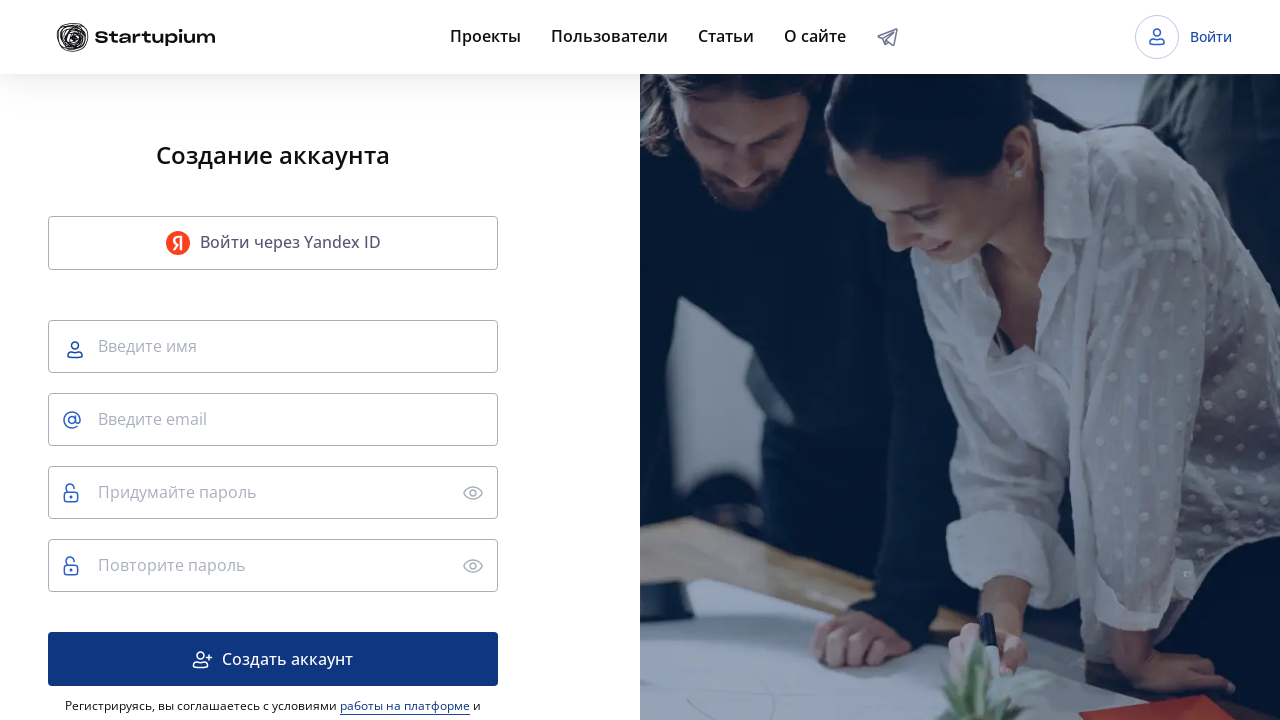

Waited for name input field to load
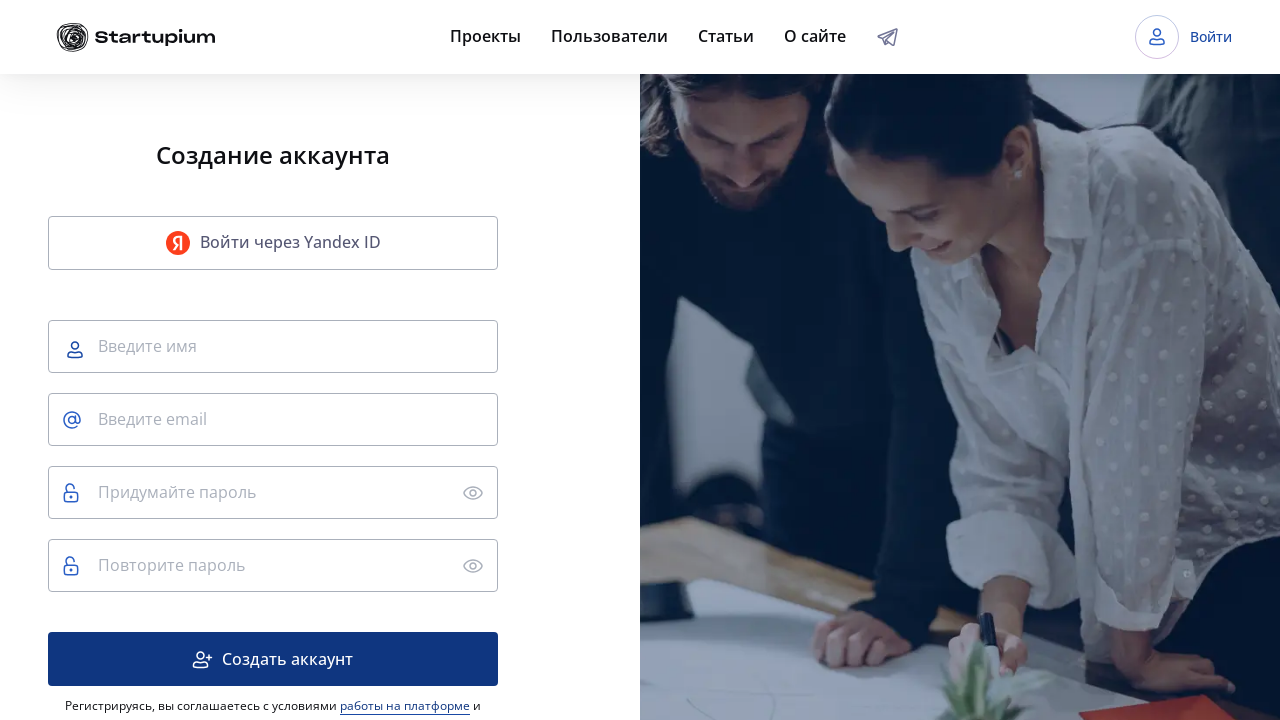

Filled name field with 'Ольга' on input[placeholder='Введите имя']
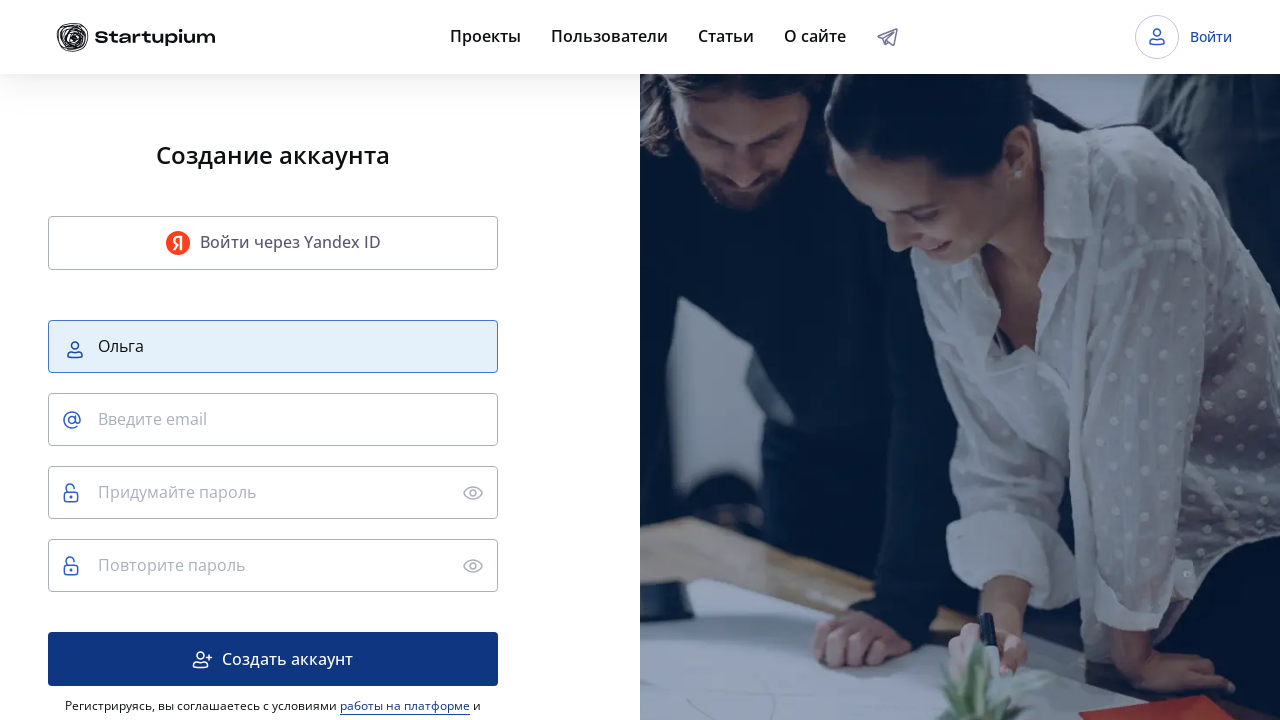

Waited for email input field to load
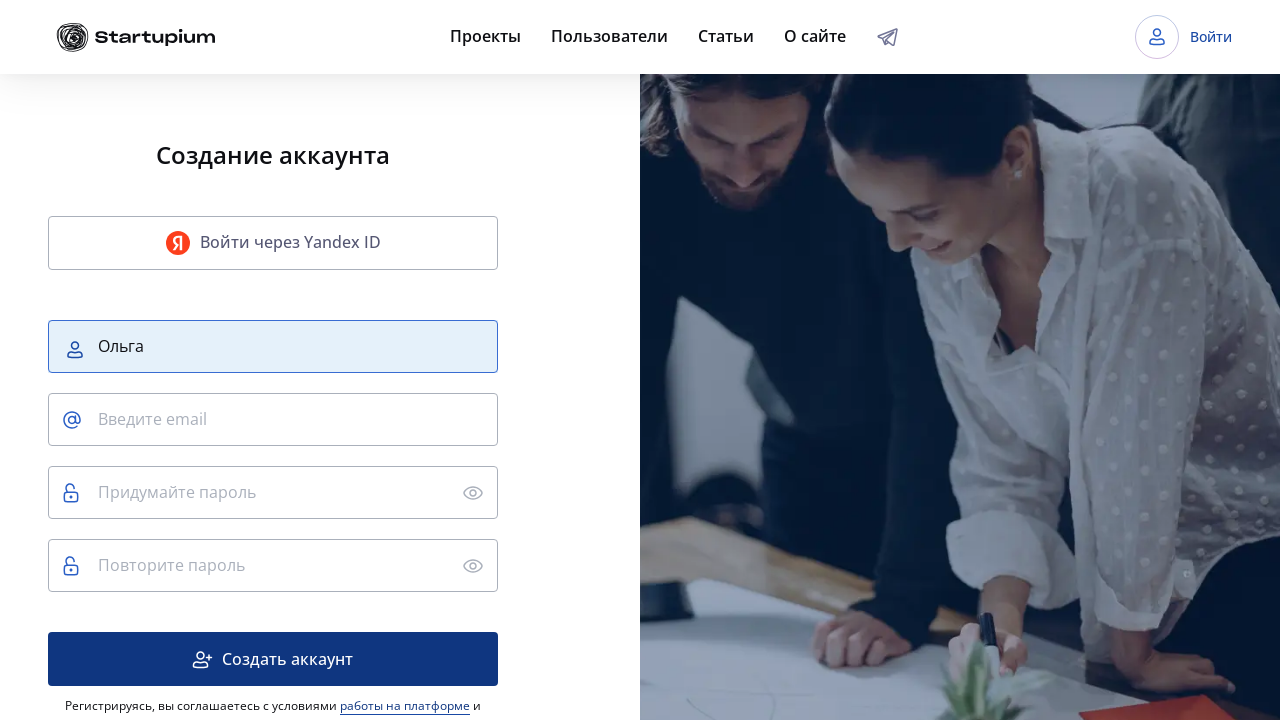

Filled email field with 'olga@example.ru' on input[placeholder='Введите email']
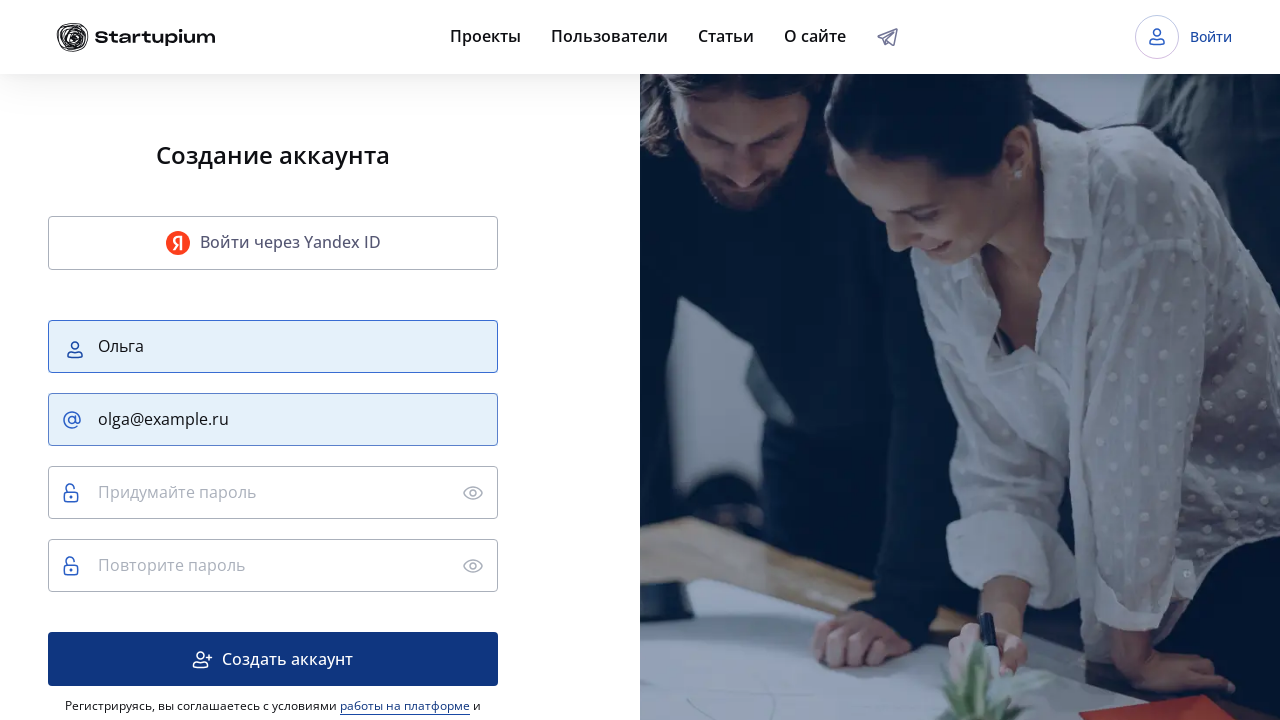

Waited for password input field to load
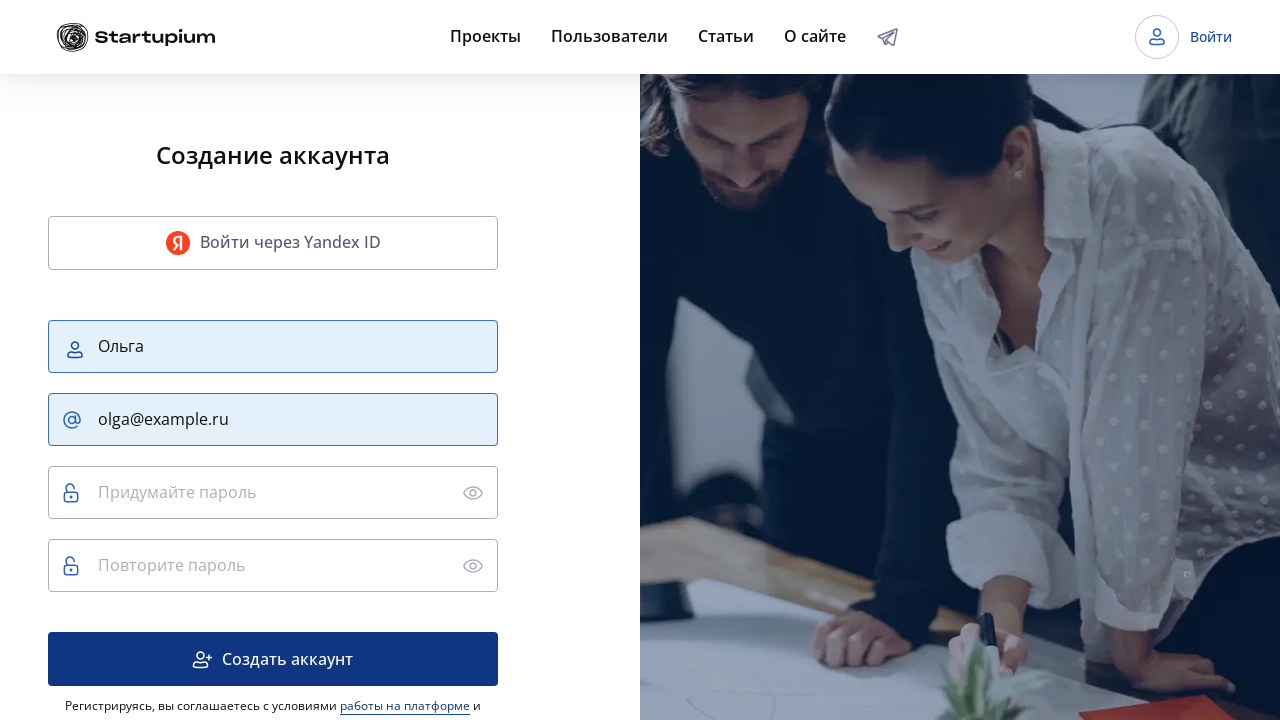

Filled password field with 'TestPass1!' on input[placeholder='Придумайте пароль']
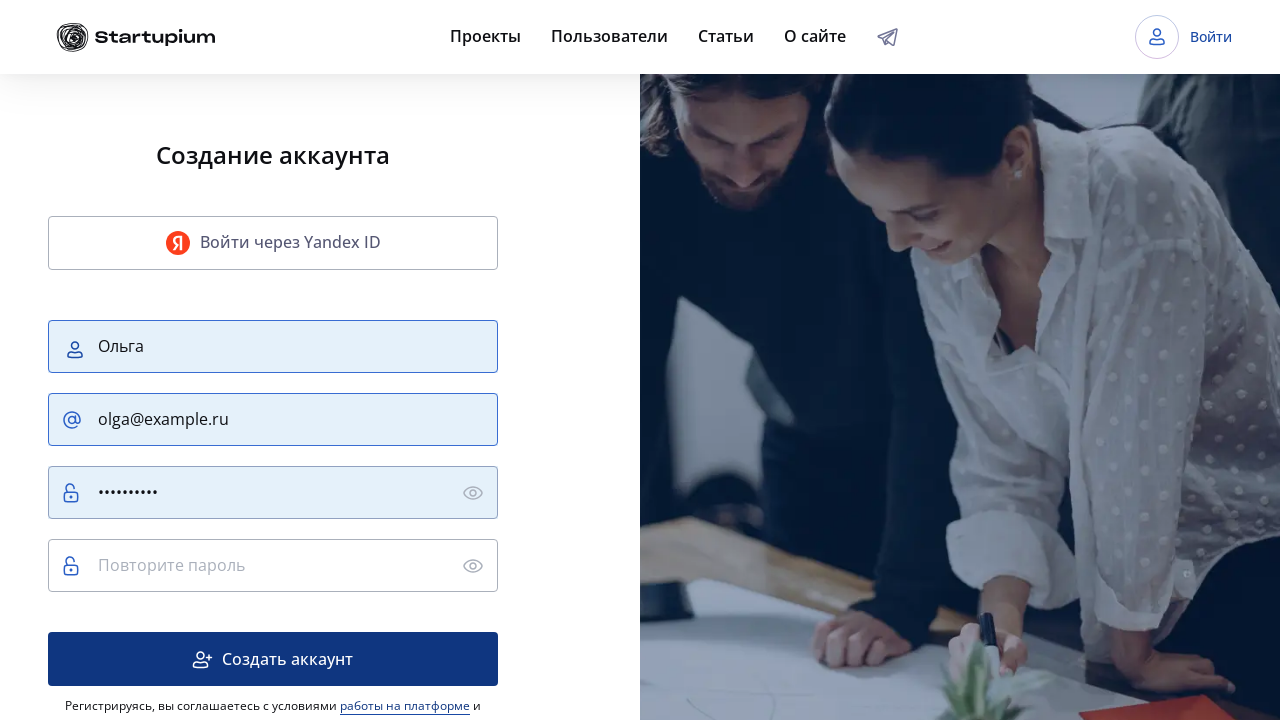

Clicked registration button without filling repeat password field at (273, 659) on .MuiButton-containedPrimary
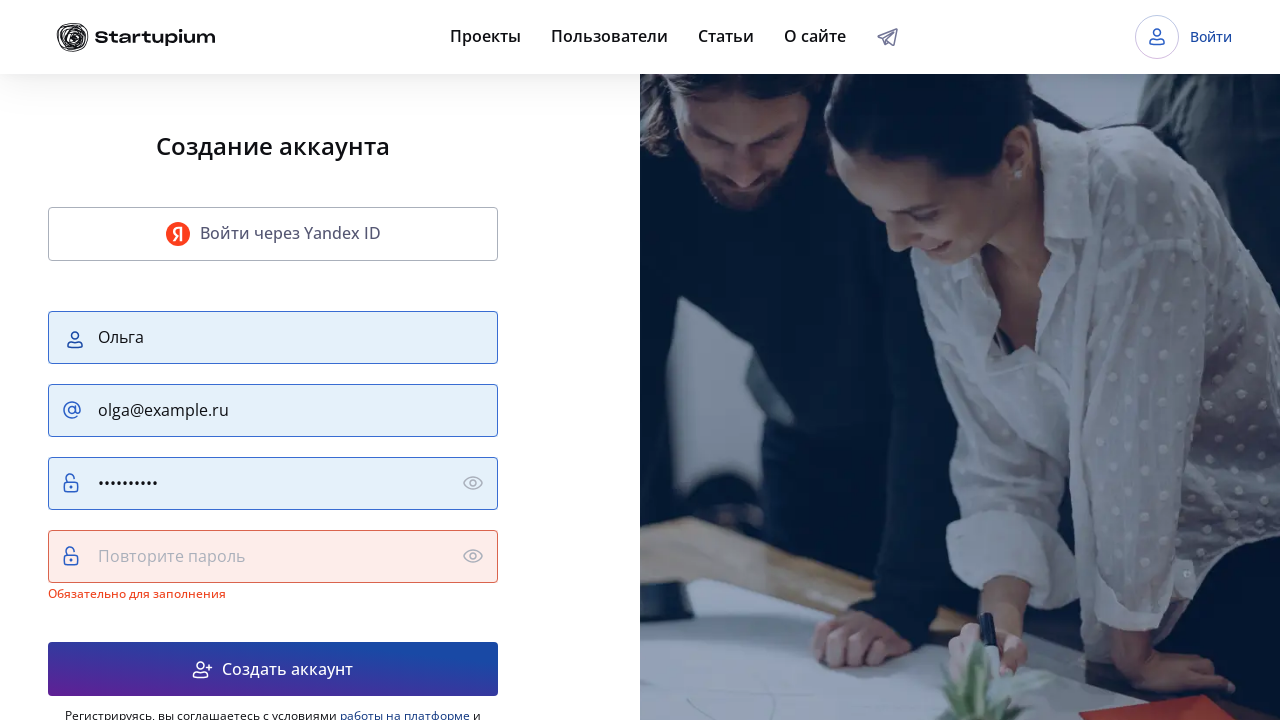

Validation error message appeared: 'Обязательно для заполнения' (Required field)
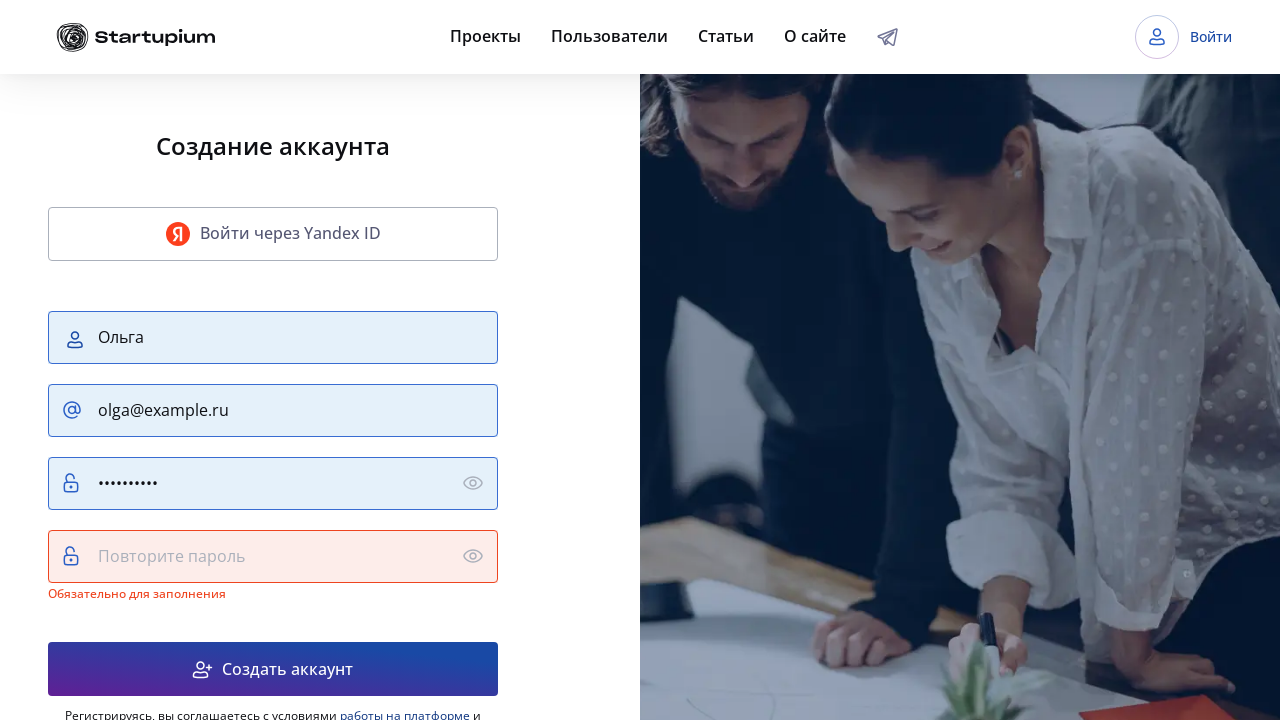

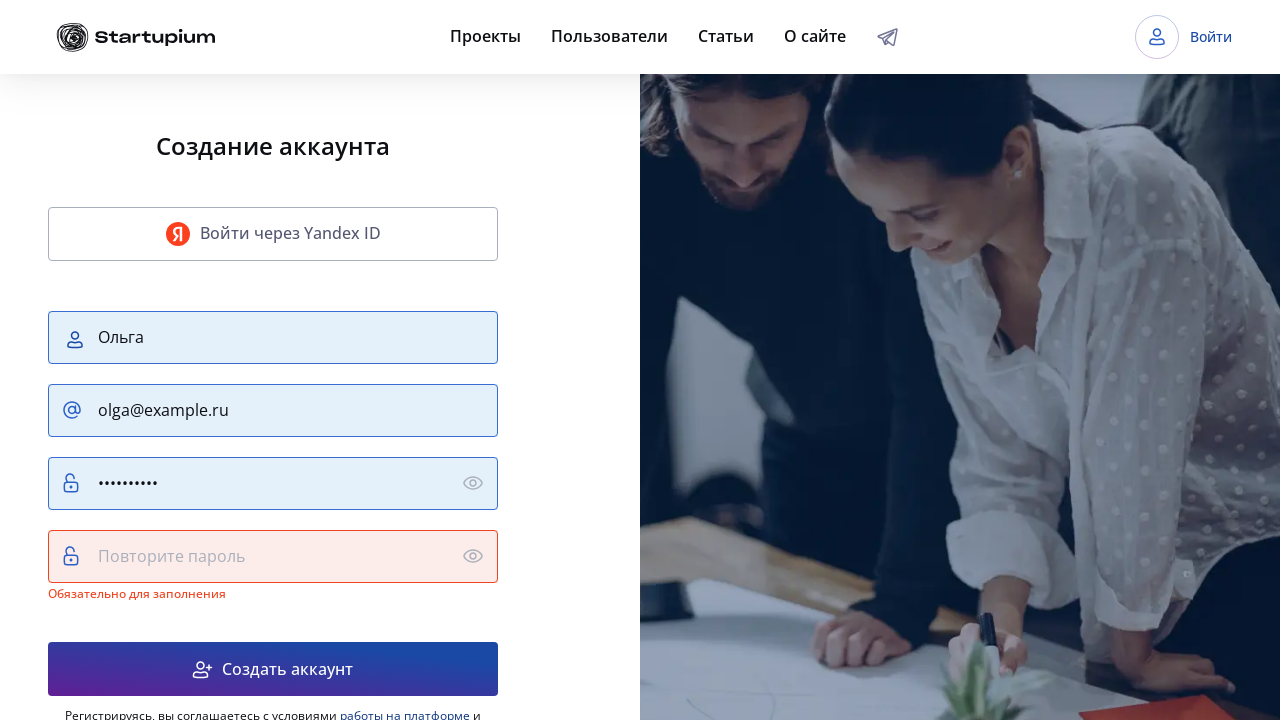